Tests autocomplete dropdown functionality by typing a partial country name, navigating through suggestions with arrow keys, and selecting an option

Starting URL: https://rahulshettyacademy.com/AutomationPractice/

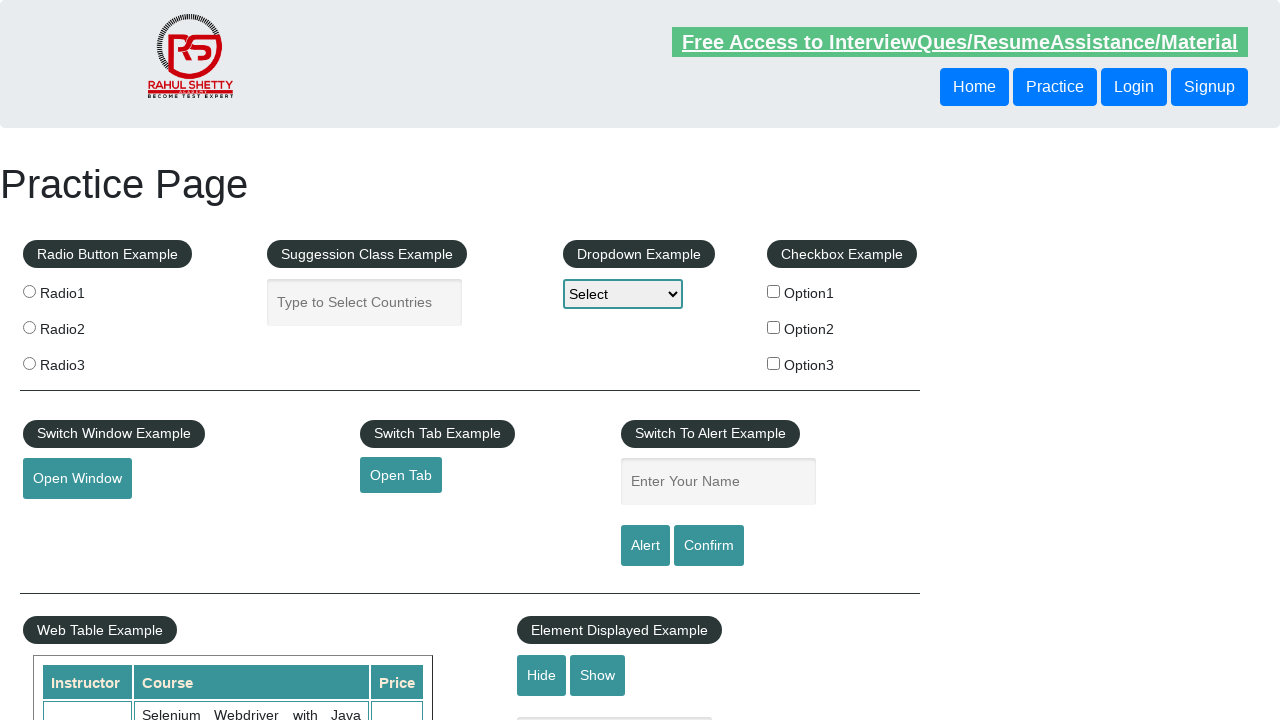

Typed 'ind' into autocomplete field to filter country suggestions on #autocomplete
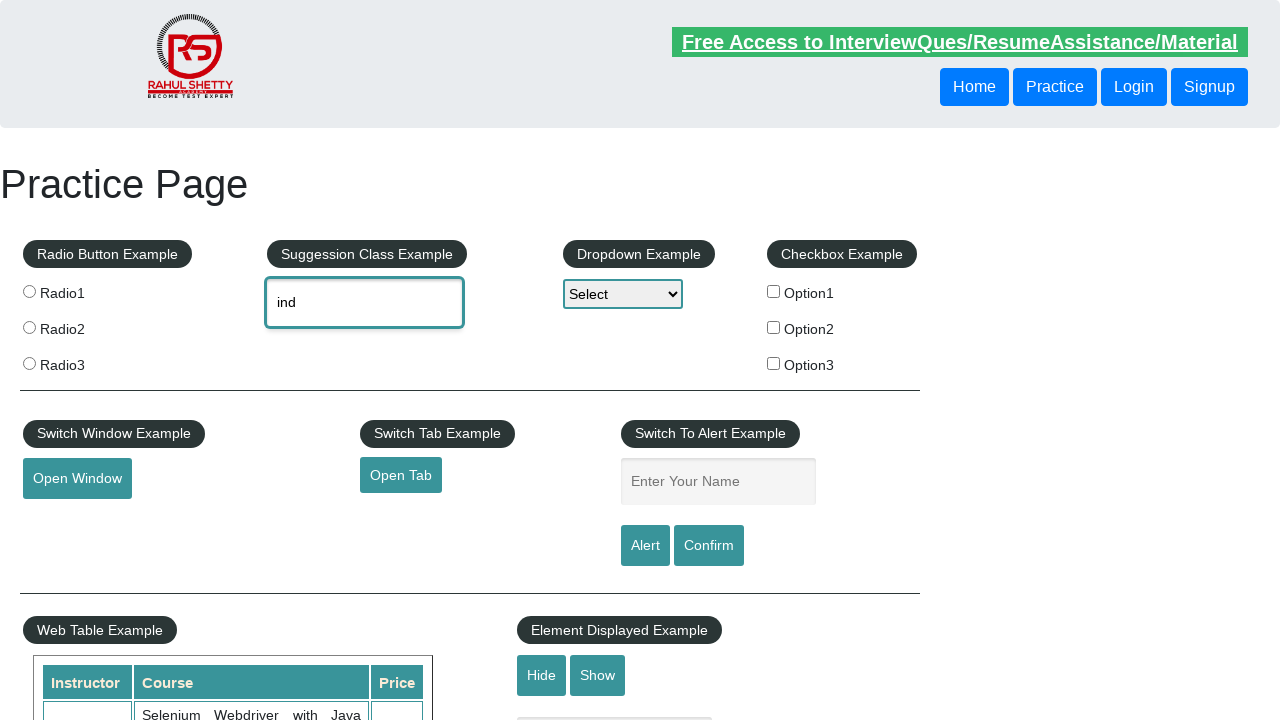

Waited 2 seconds for autocomplete suggestions to appear
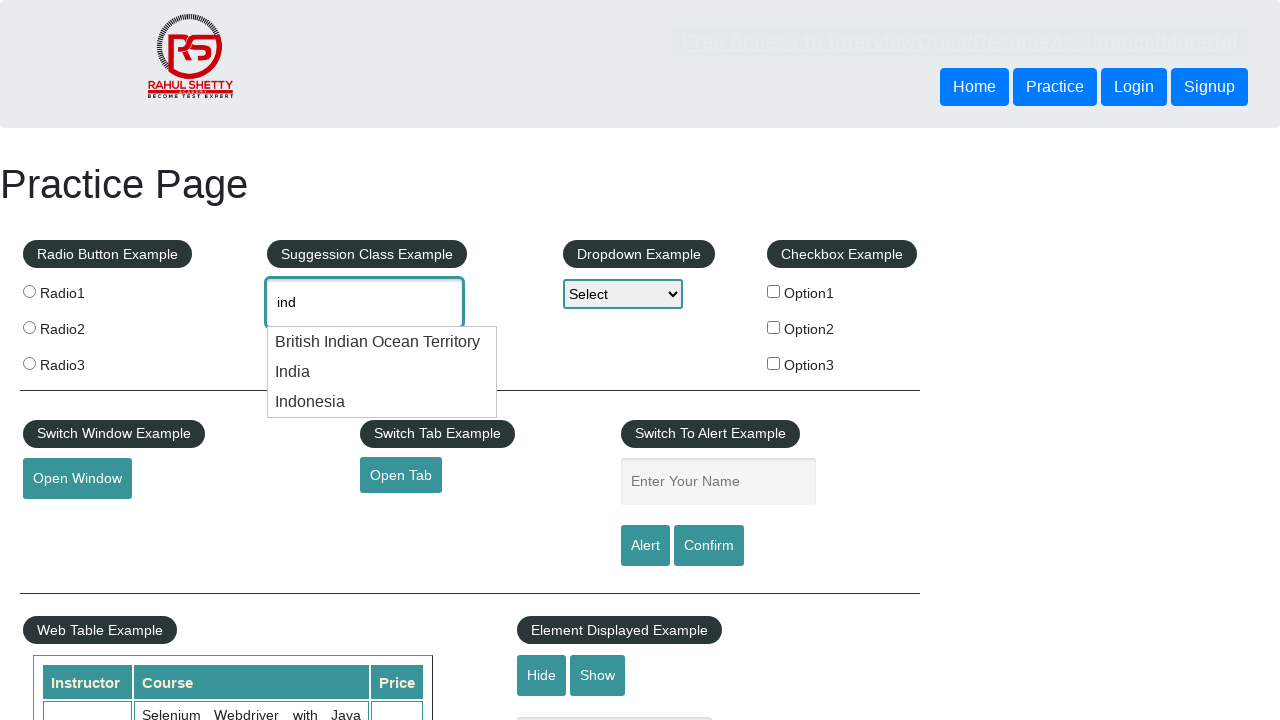

Pressed ArrowDown to navigate to next suggestion on #autocomplete
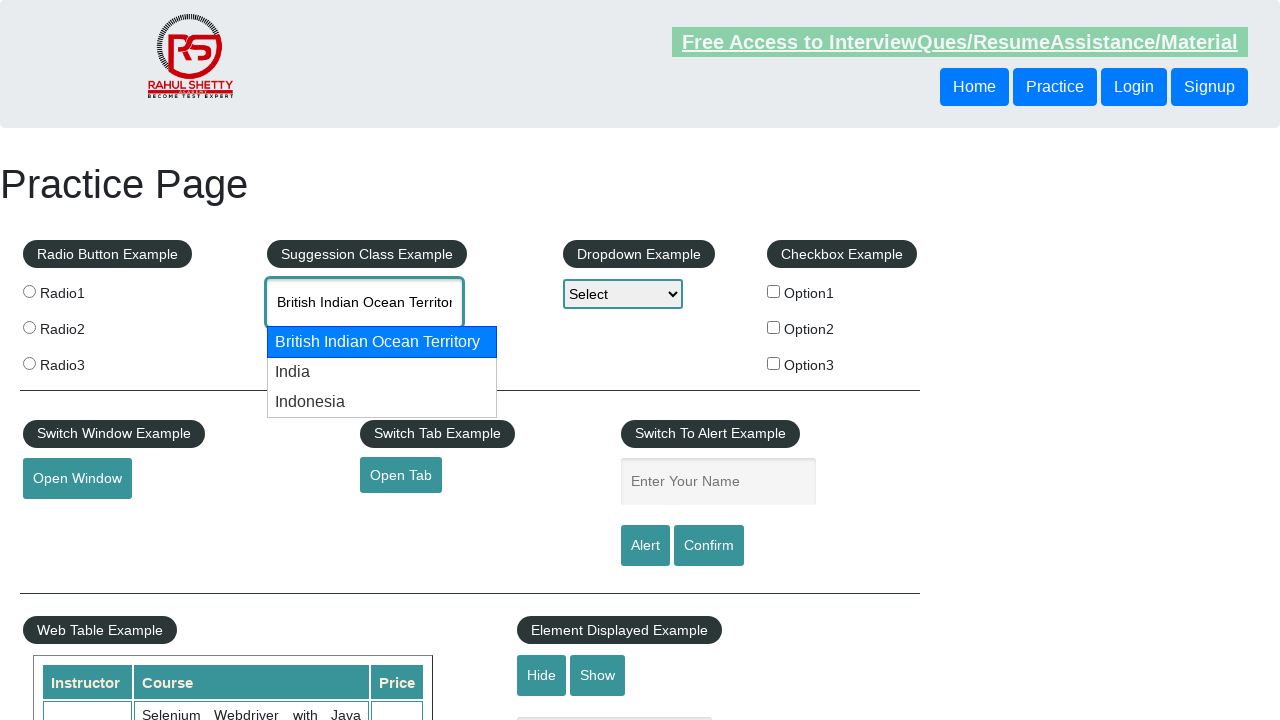

Pressed ArrowDown again to navigate to second suggestion on #autocomplete
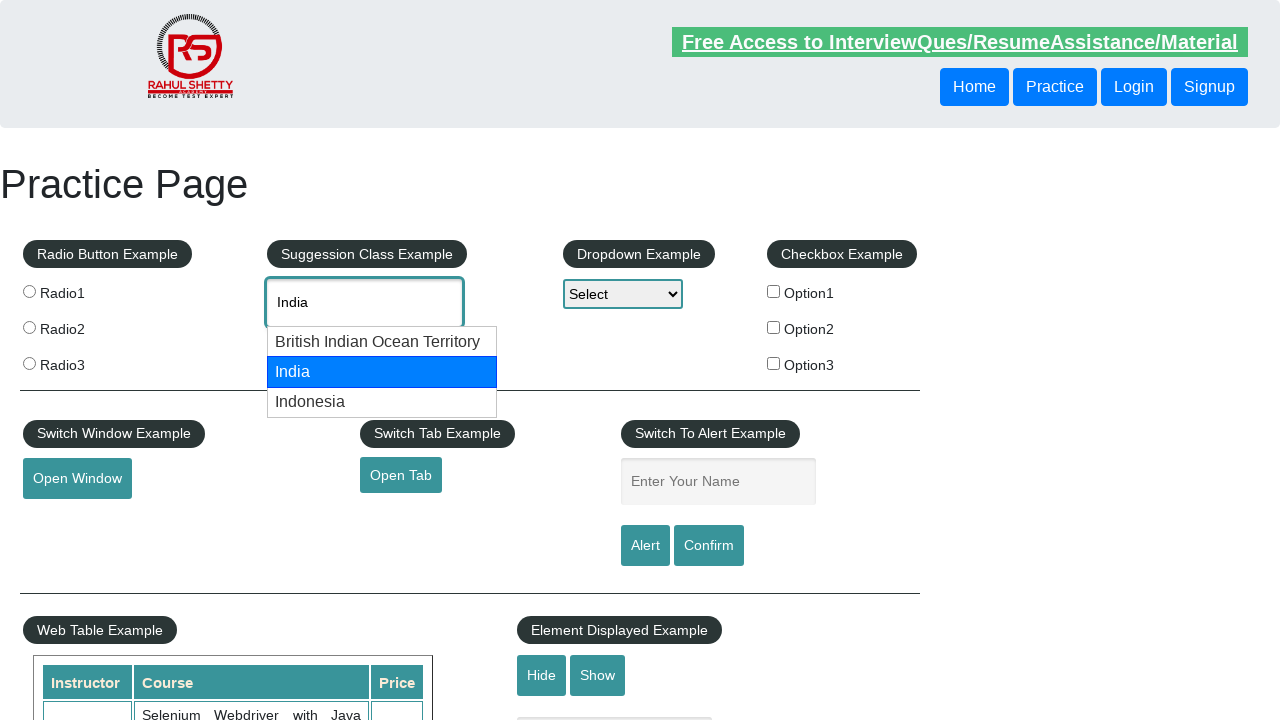

Pressed Enter to select the highlighted autocomplete option on #autocomplete
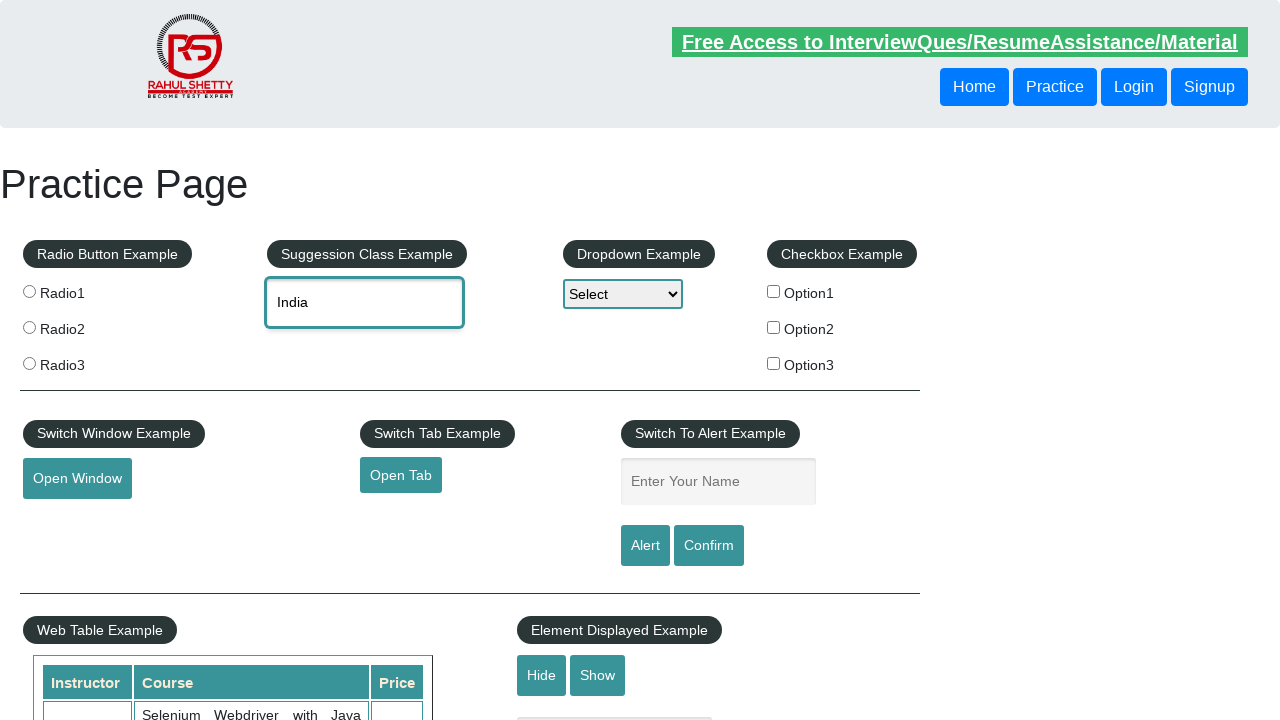

Verified that autocomplete field contains a selected country value (length > 3 characters)
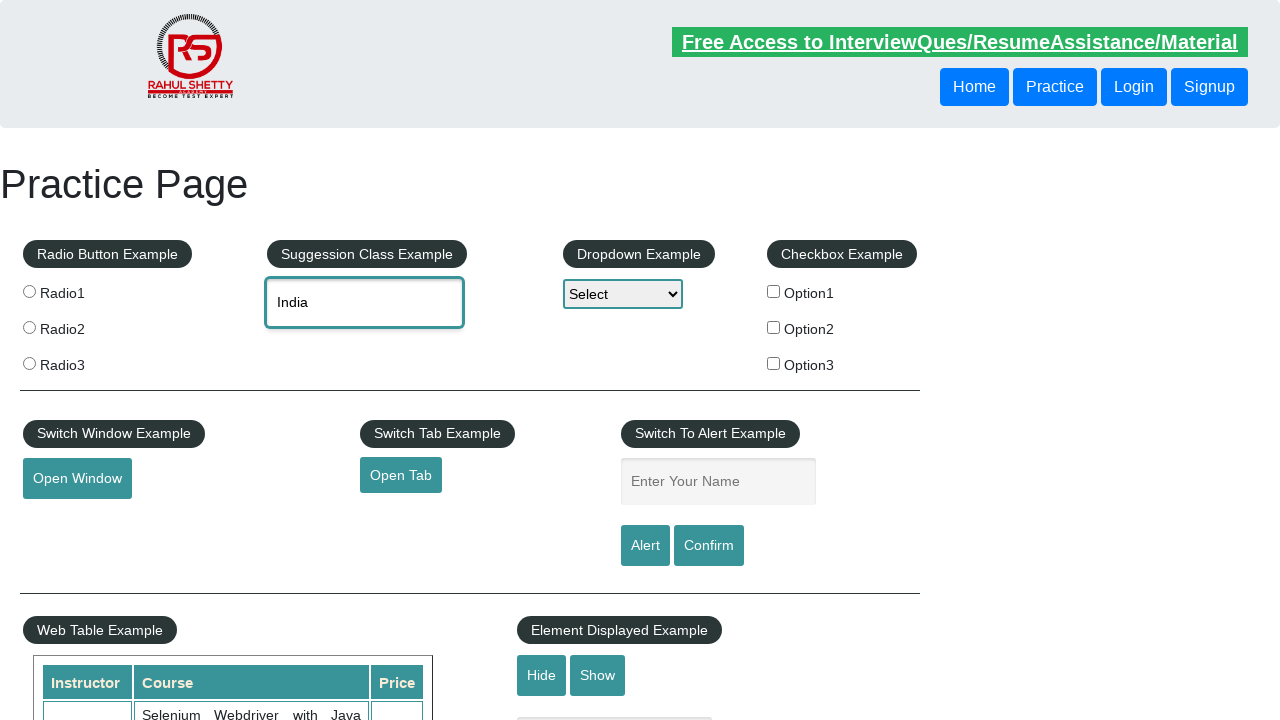

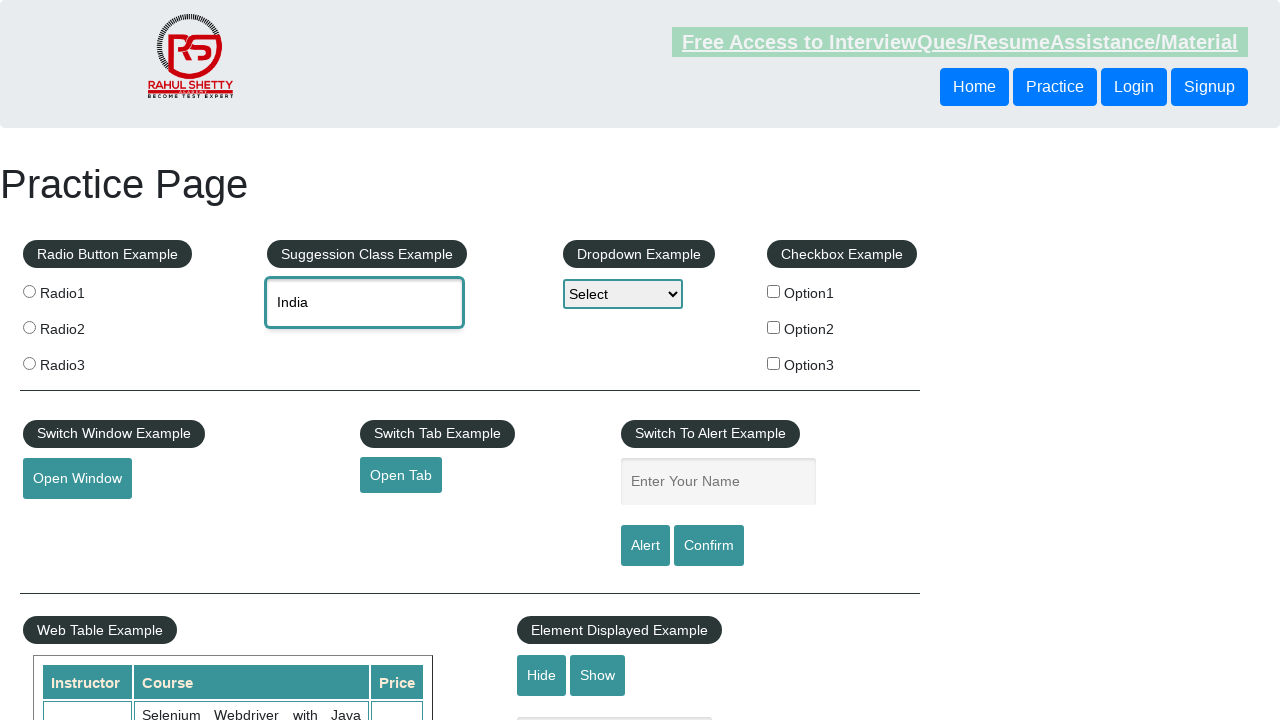